Tests login form validation when submitting with empty username and password fields, verifying error handling for missing credentials

Starting URL: https://www.saucedemo.com/

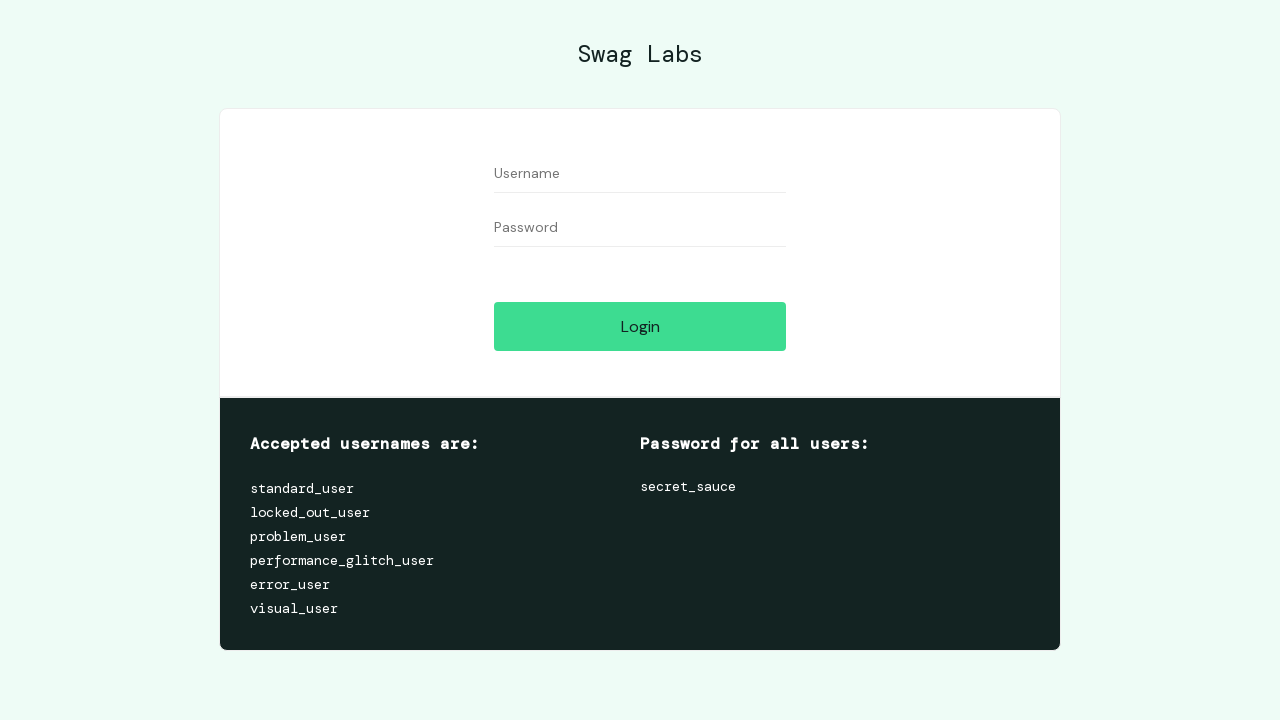

Left username field empty on #user-name
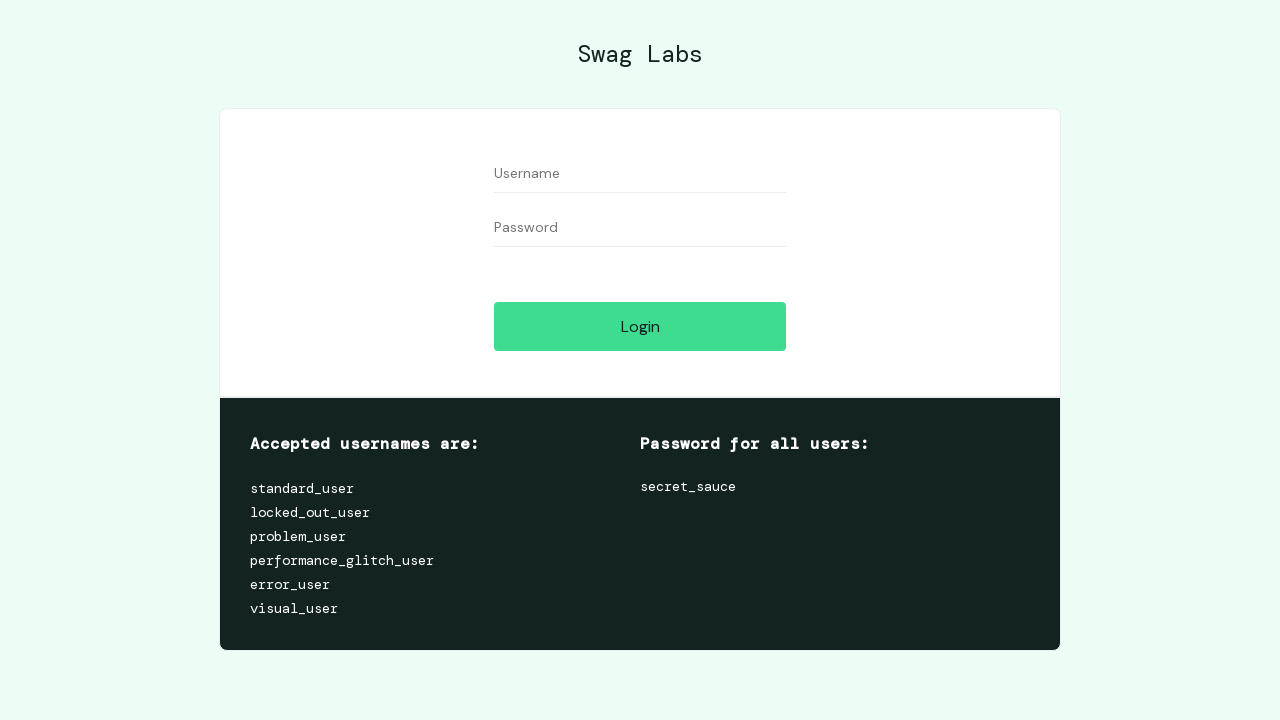

Left password field empty on #password
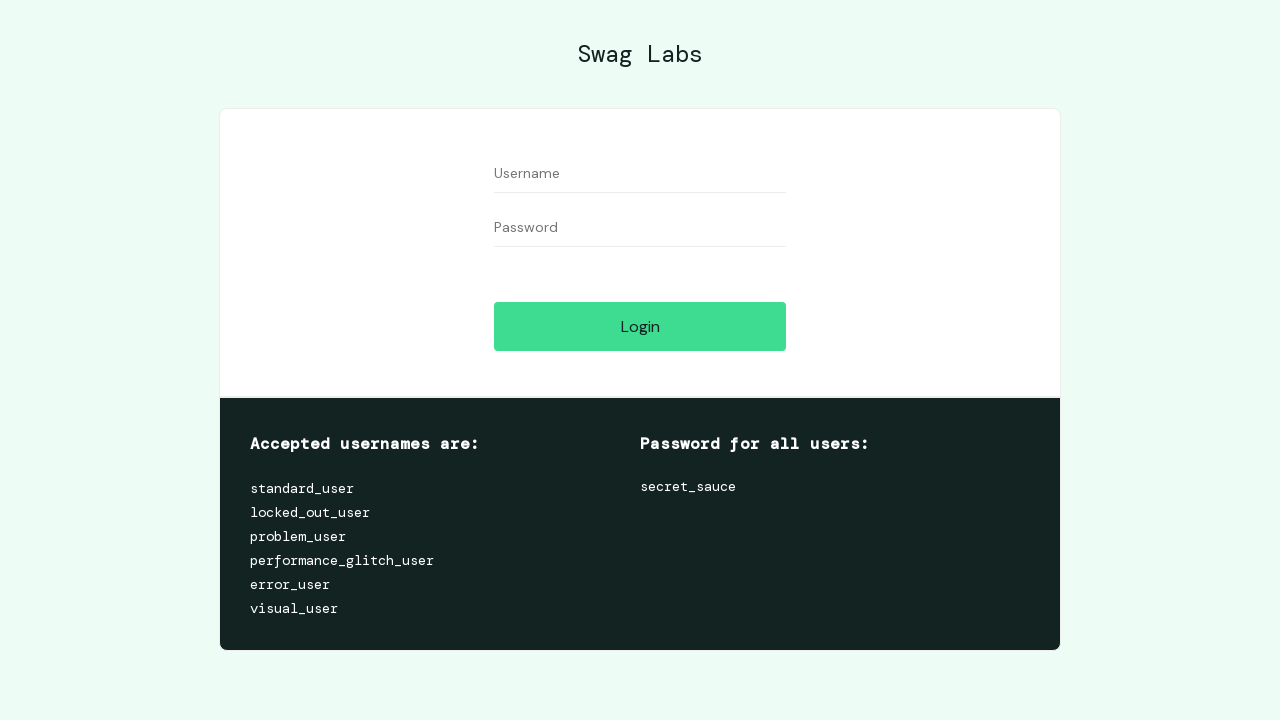

Clicked login button without credentials at (640, 326) on [name='login-button']
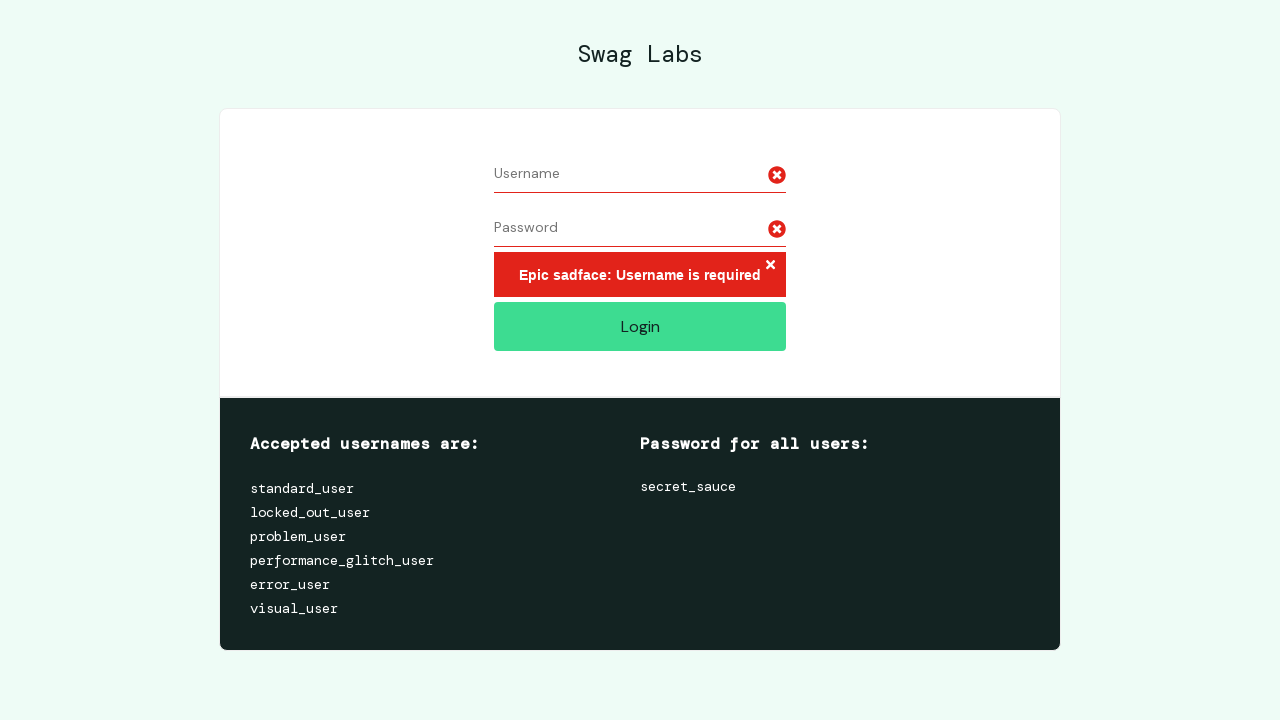

Error message container appeared, validating missing credentials error handling
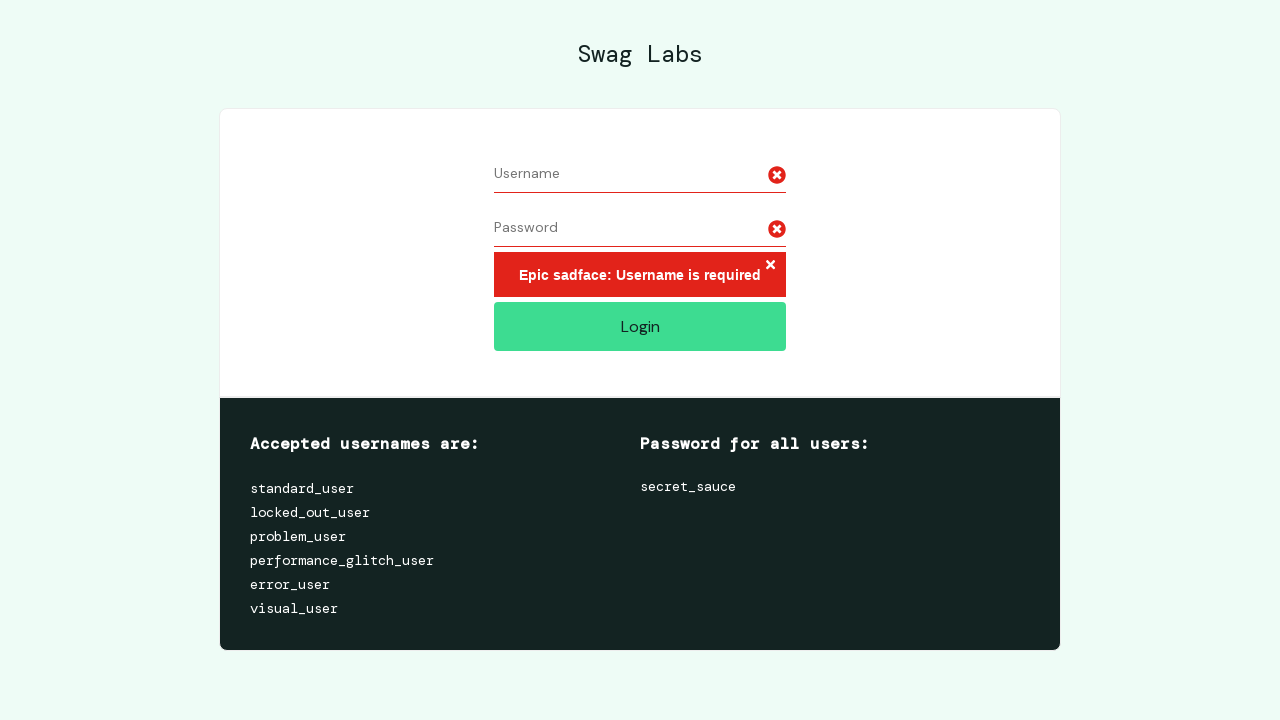

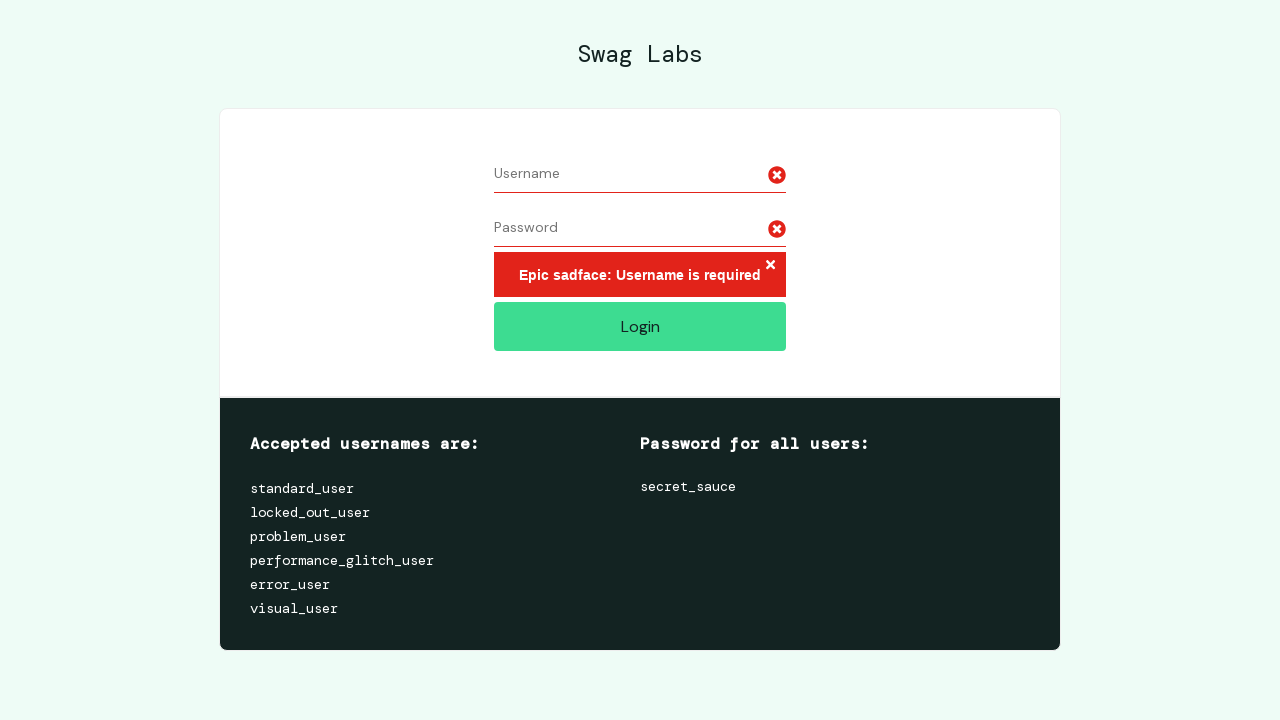